Tests adding a MacBook Pro laptop to the shopping cart on the DemoBlaze demo e-commerce site, then verifies the item appears in the cart.

Starting URL: https://www.demoblaze.com

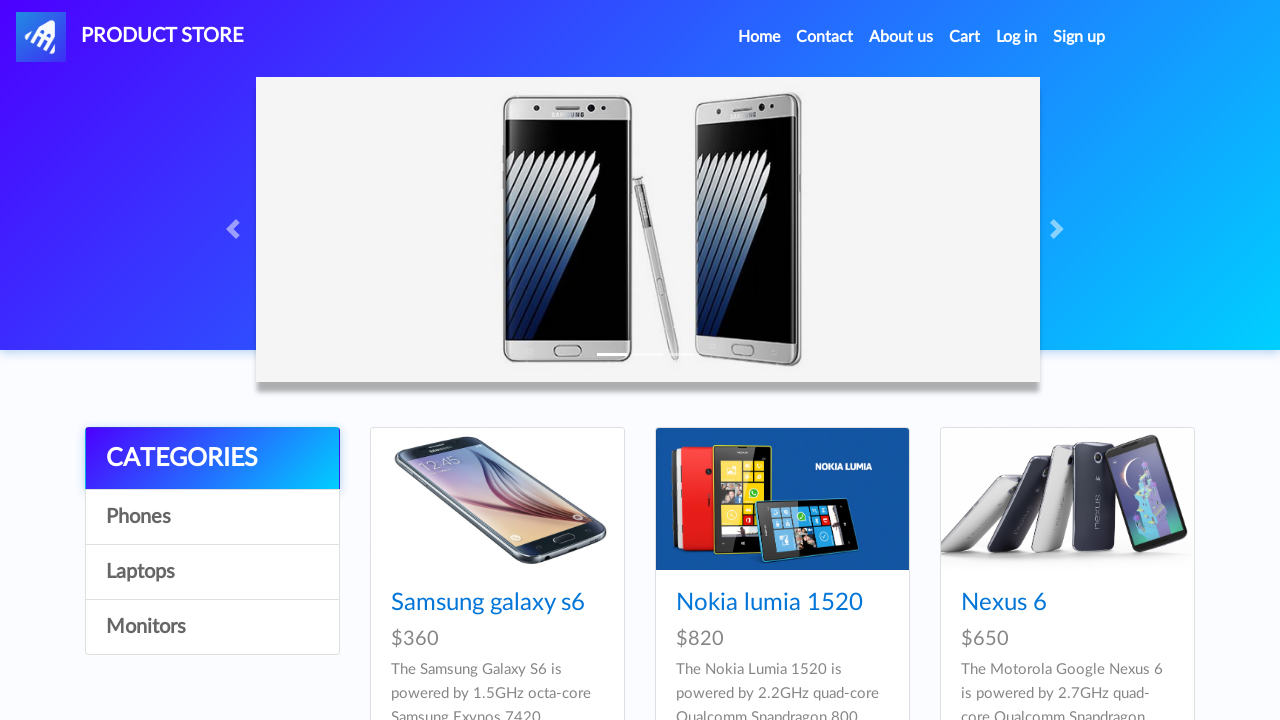

Clicked on Laptops category at (212, 572) on xpath=//a[contains(text(),'Laptops')]
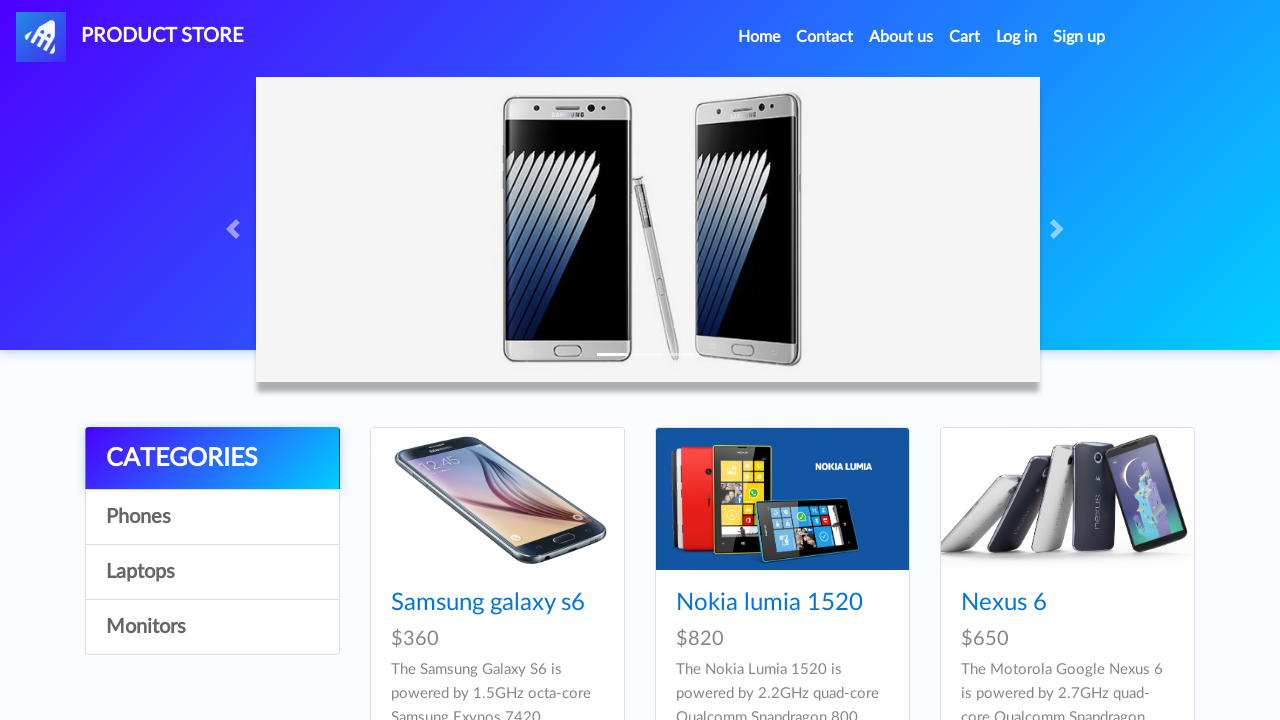

Product list loaded with card titles visible
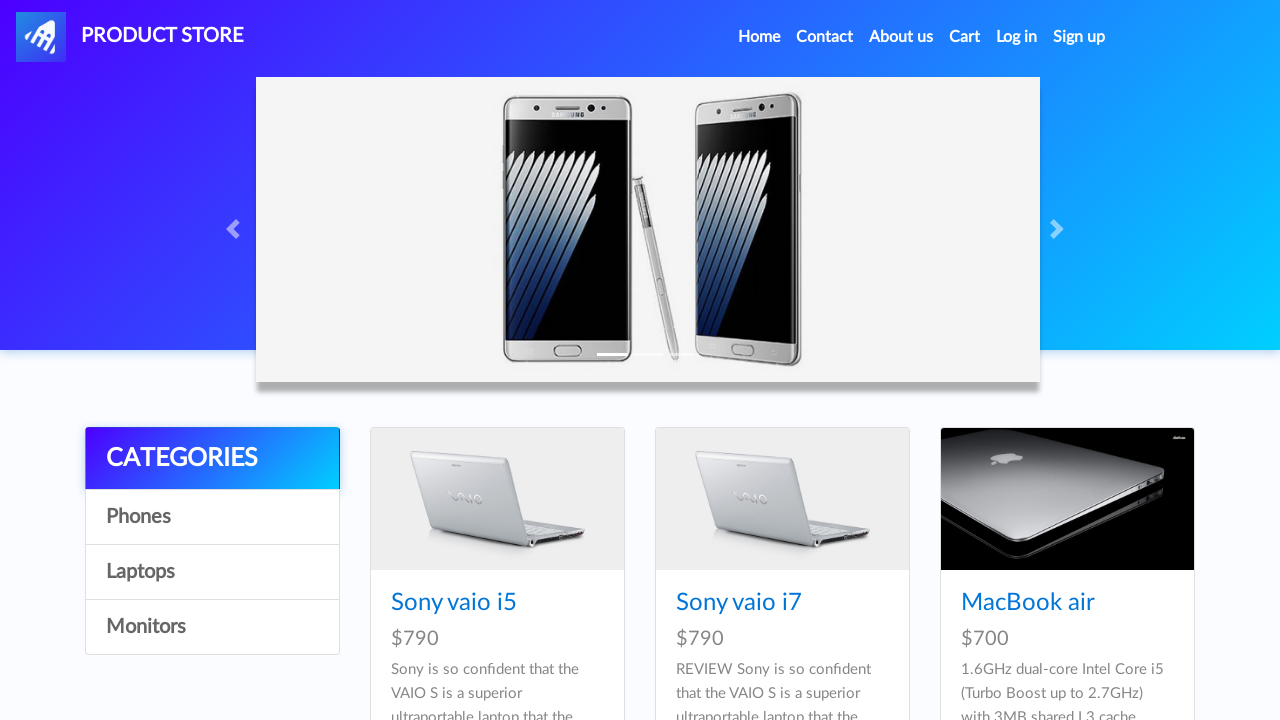

Clicked on MacBook Pro product at (1033, 361) on xpath=//a[contains(text(),'MacBook Pro')]
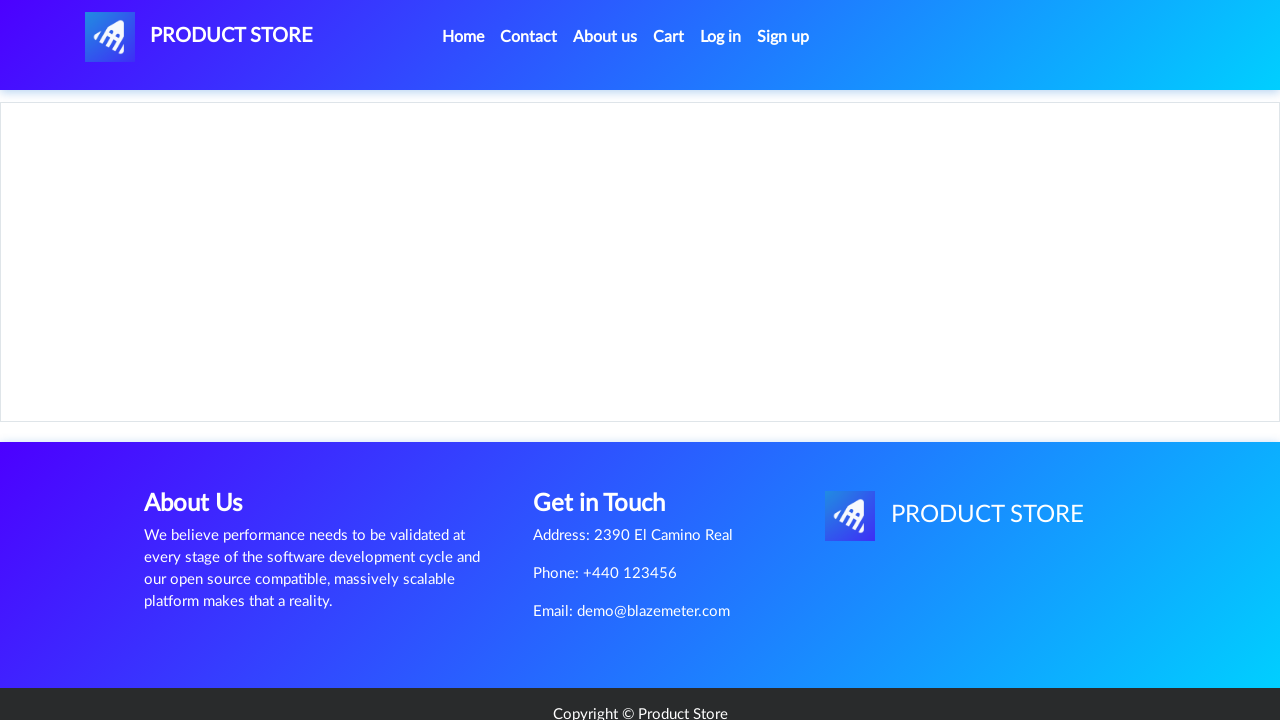

Product page loaded with Add to cart button visible
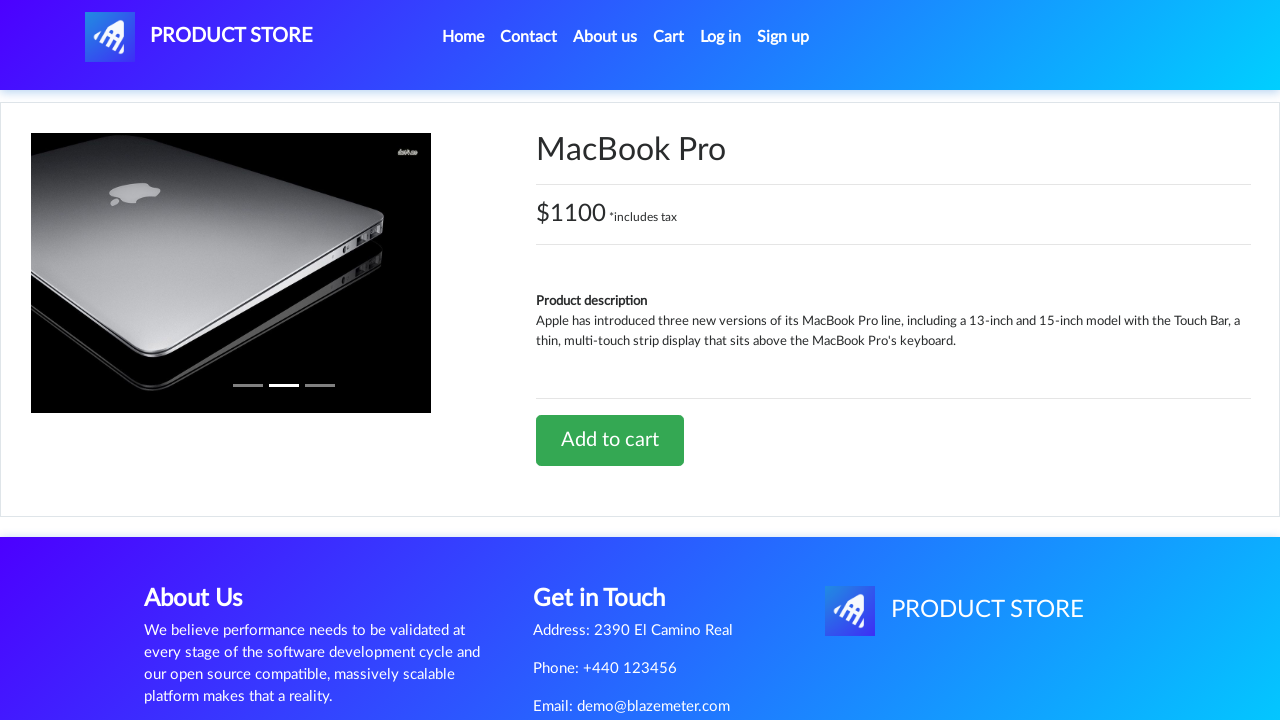

Clicked Add to cart button at (610, 440) on xpath=//a[@class='btn btn-success btn-lg']
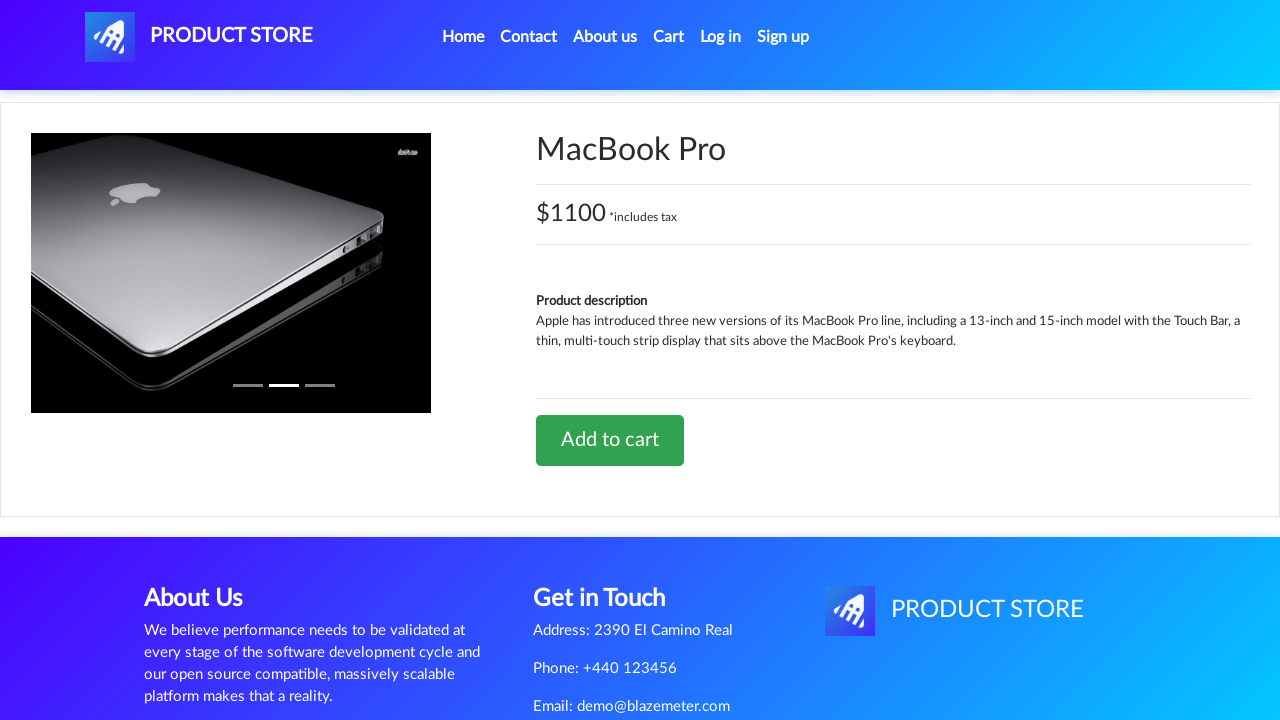

Set up dialog handler to accept alerts
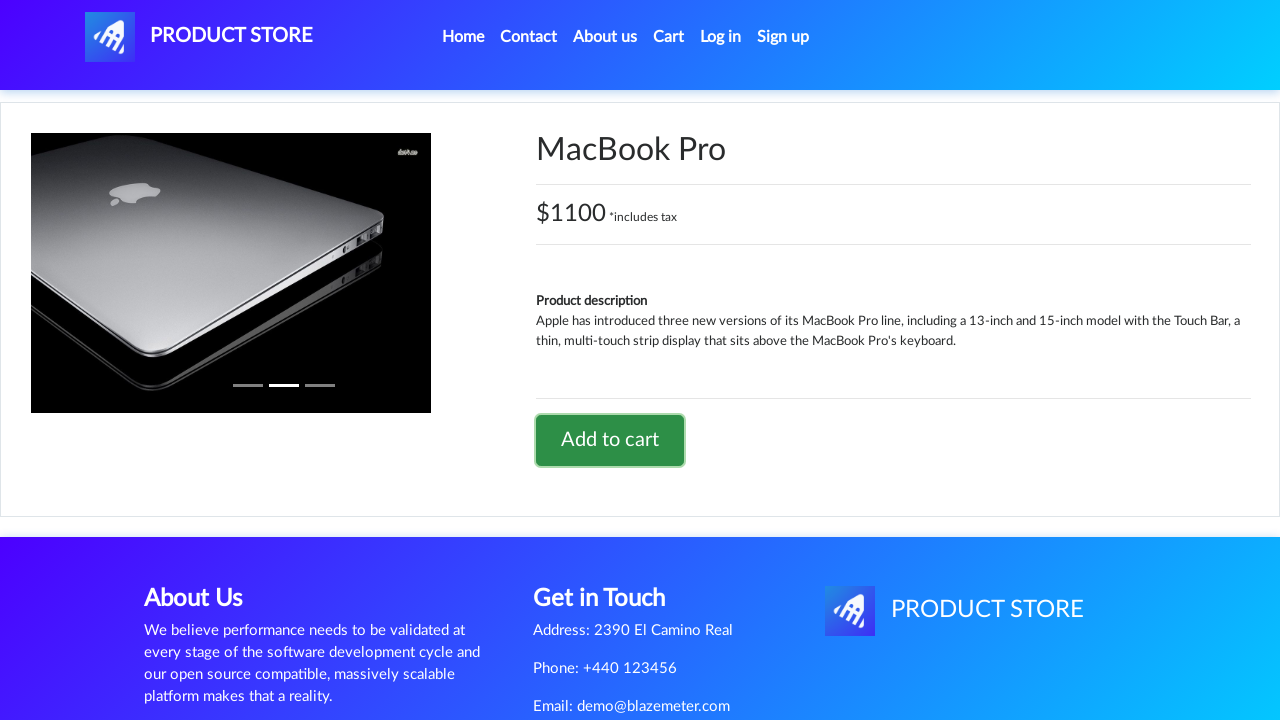

Waited 2 seconds for cart to be updated
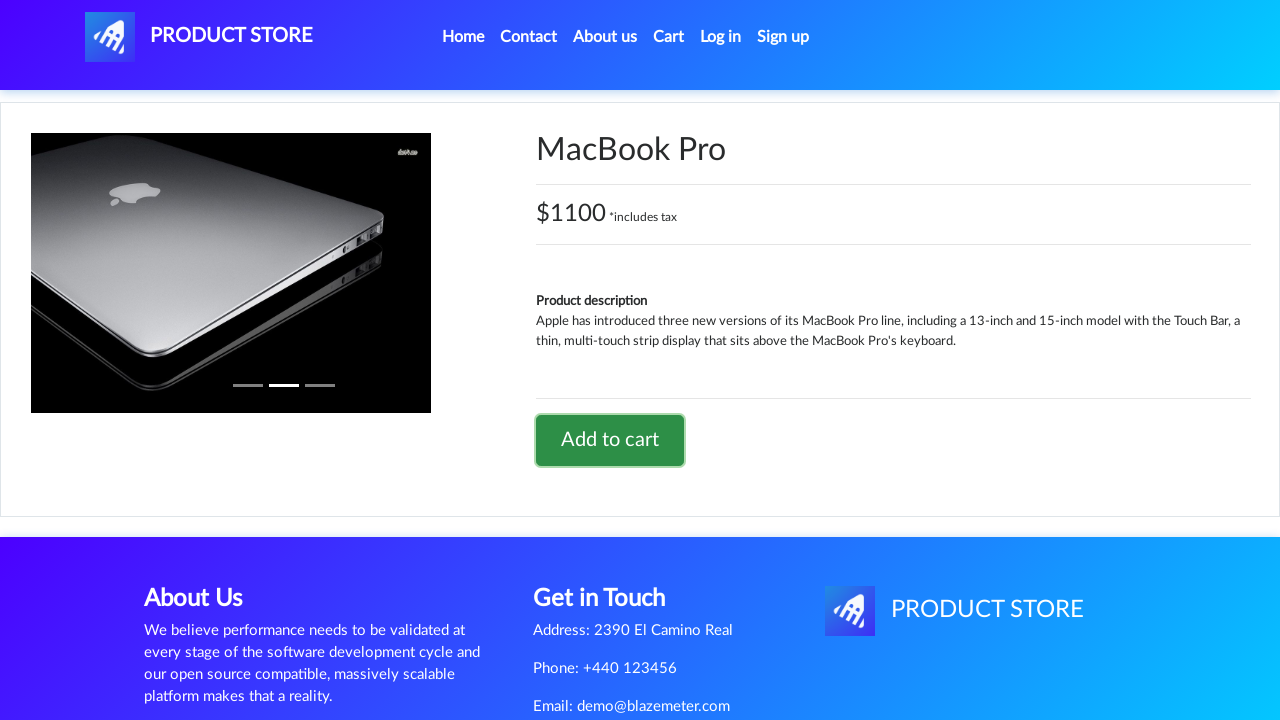

Clicked on Cart link to navigate to shopping cart at (669, 37) on #cartur
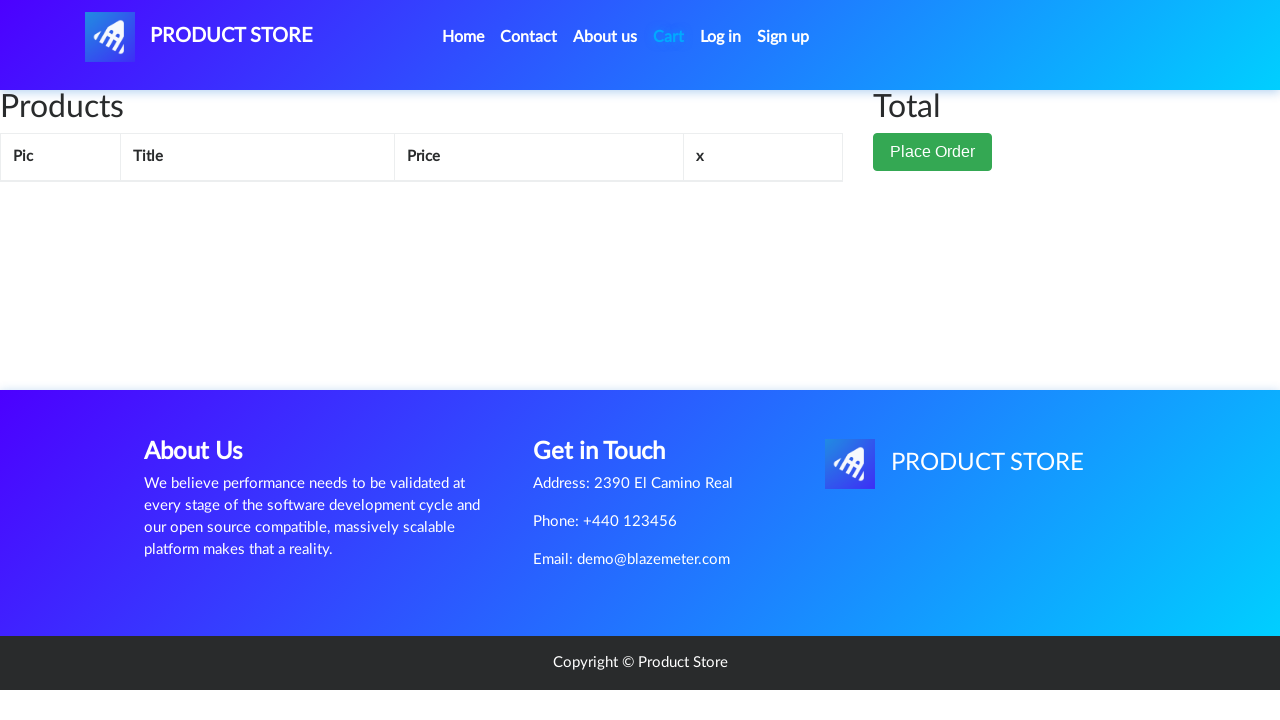

MacBook Pro successfully found in shopping cart
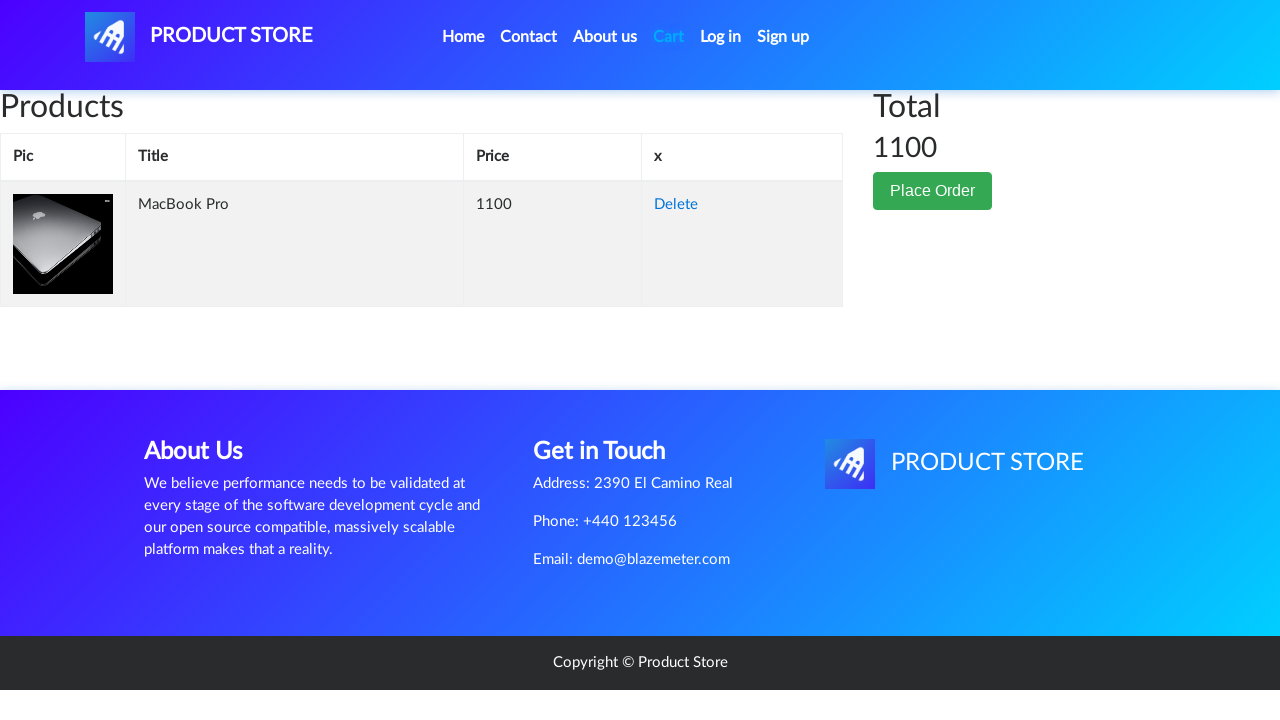

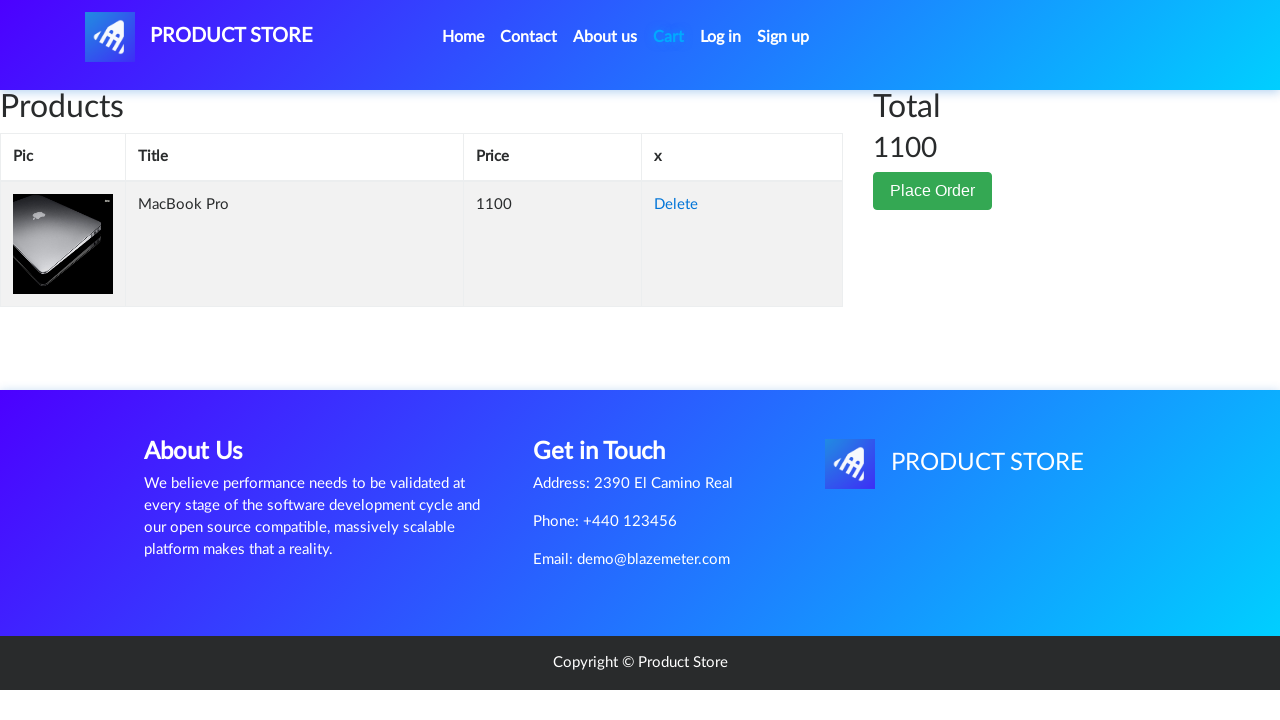